Tests radio button selection by clicking different options and iterating through a group of radio buttons to select a specific value

Starting URL: http://www.echoecho.com/htmlforms10.htm

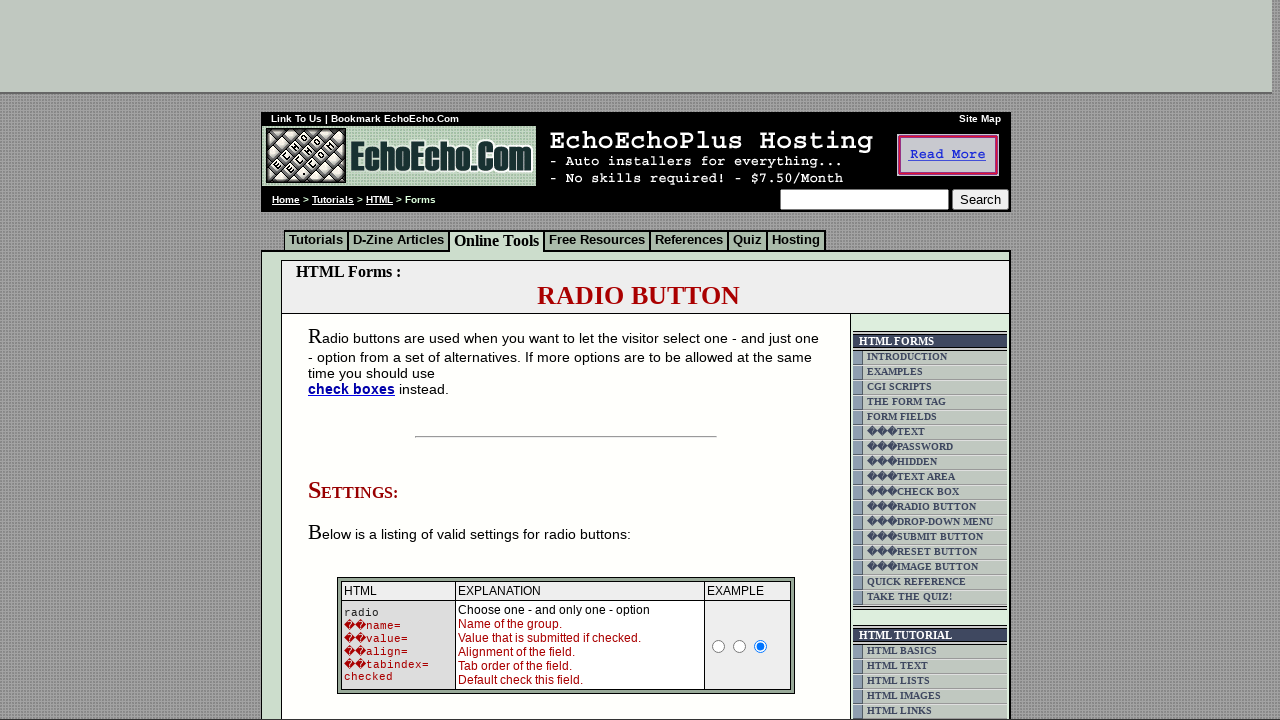

Clicked the Cheese radio button at (356, 360) on input[value='Cheese']
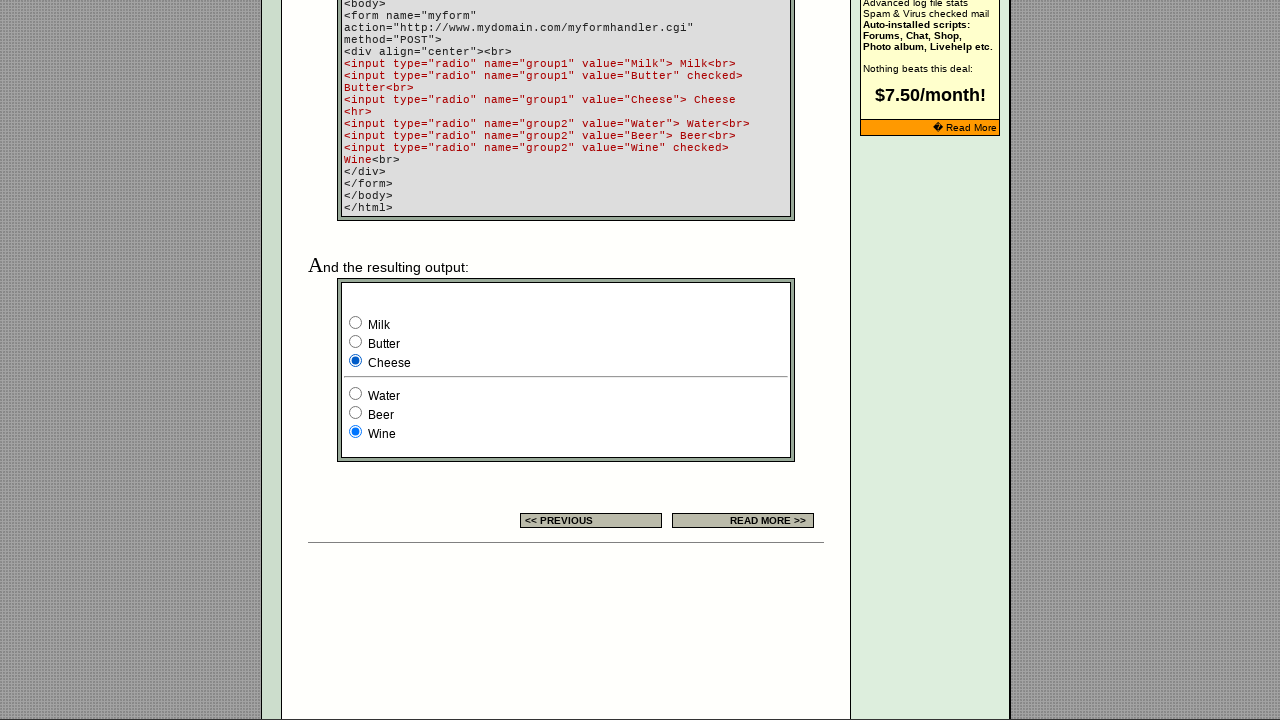

Clicked the Butter radio button at (356, 342) on input[value='Butter']
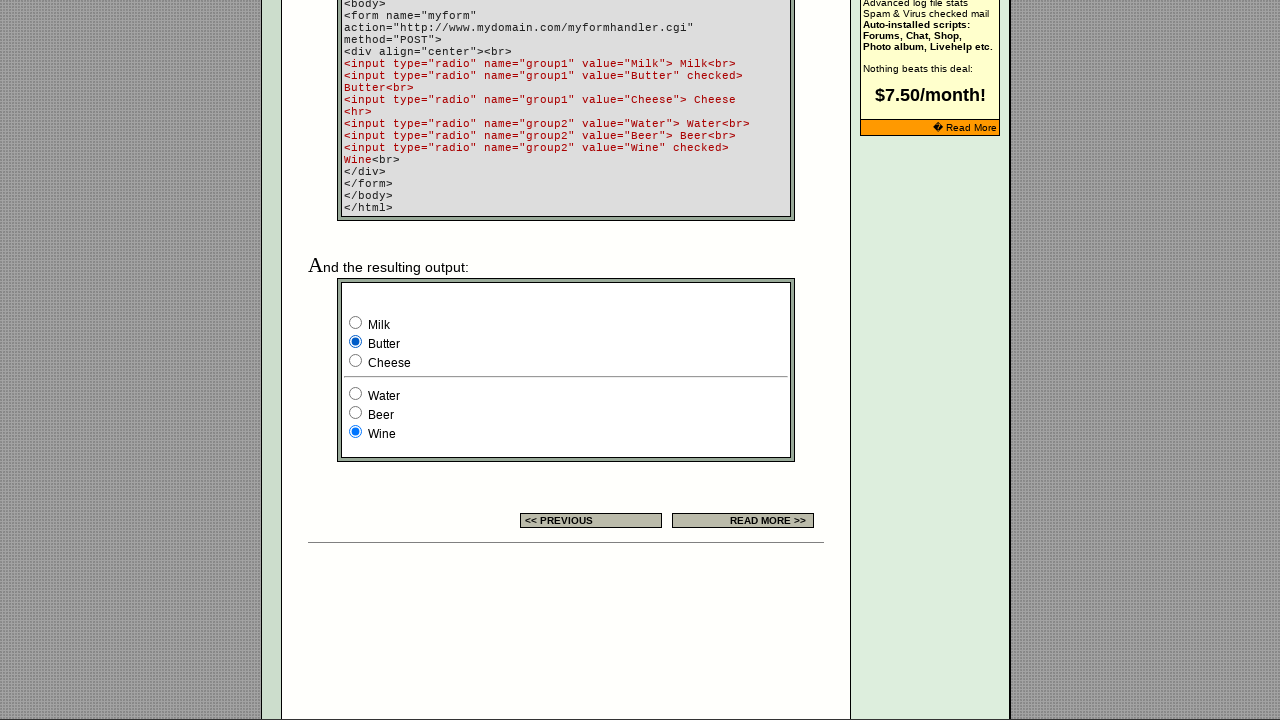

Found all radio buttons in group1
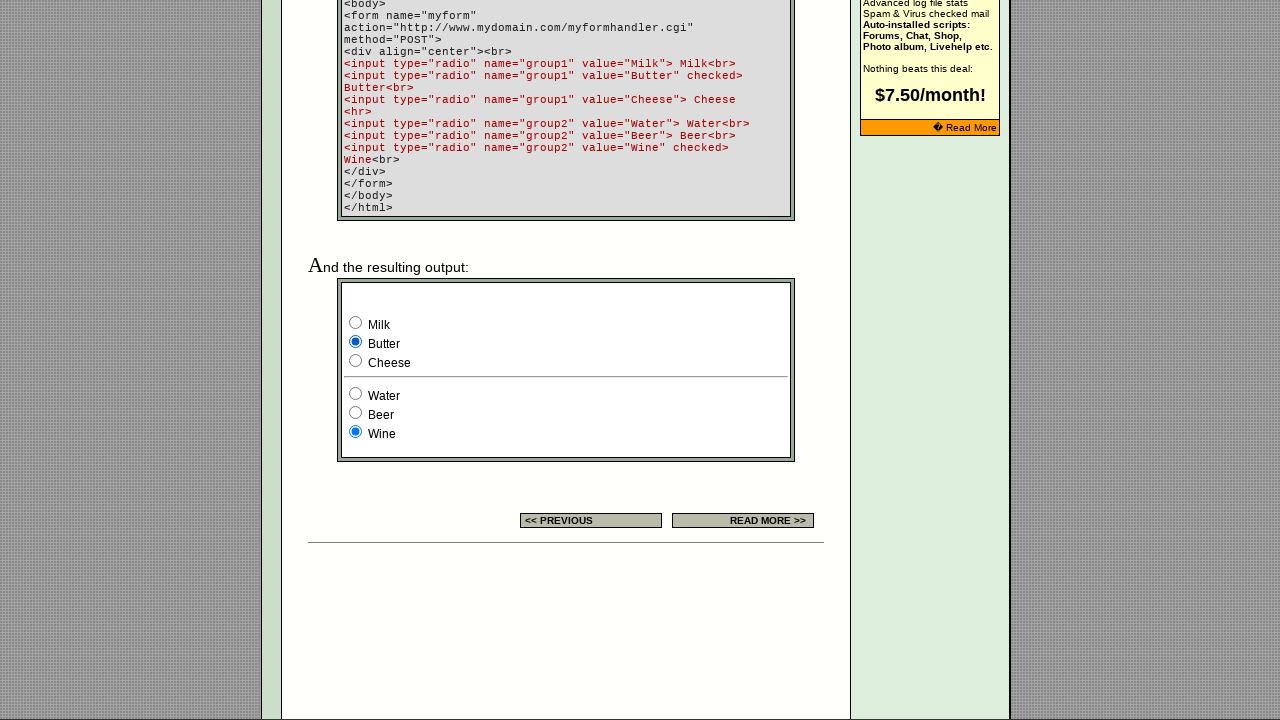

Clicked the Milk radio button in group1
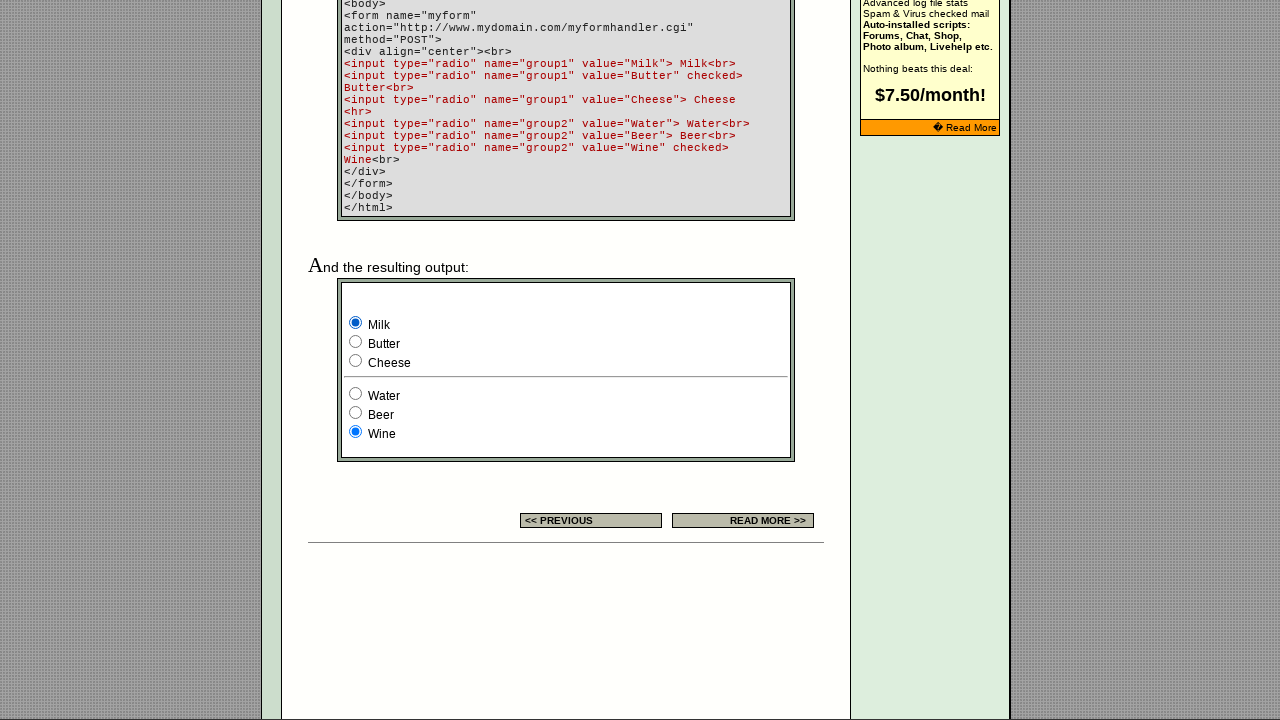

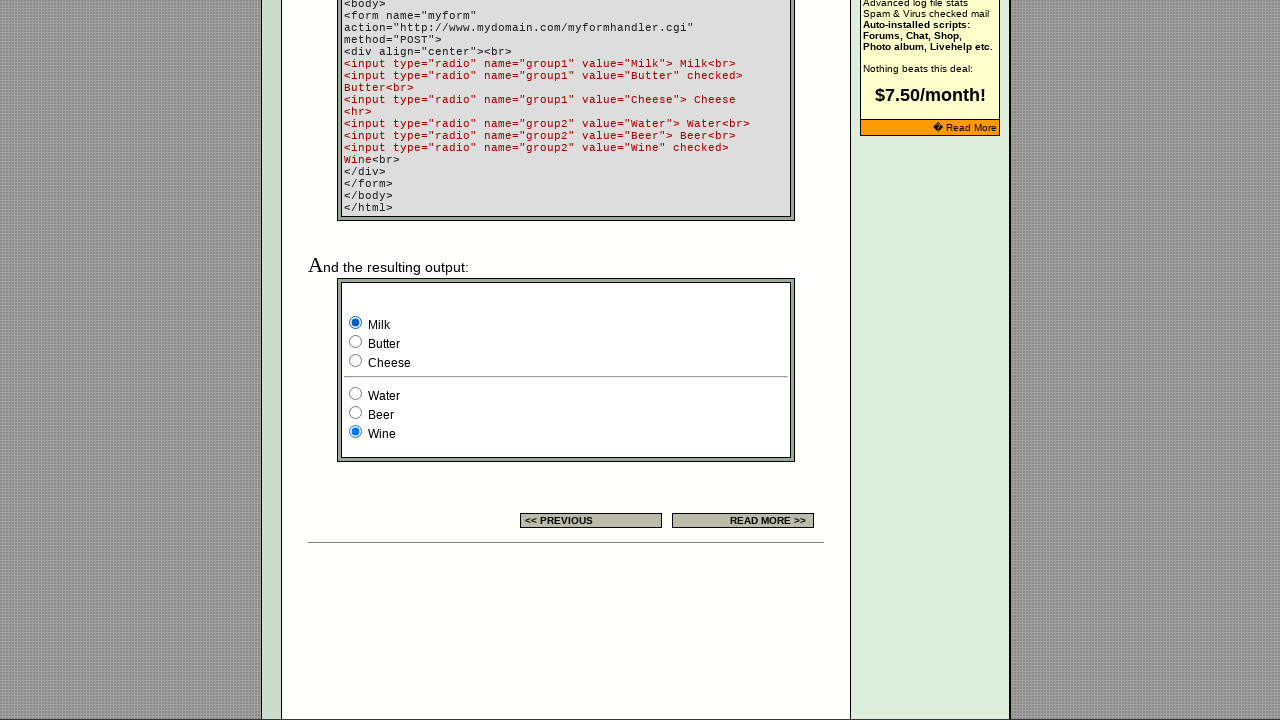